Navigates to an automation practice page and performs scrolling operations to view different parts of the page

Starting URL: https://rahulshettyacademy.com/AutomationPractice/

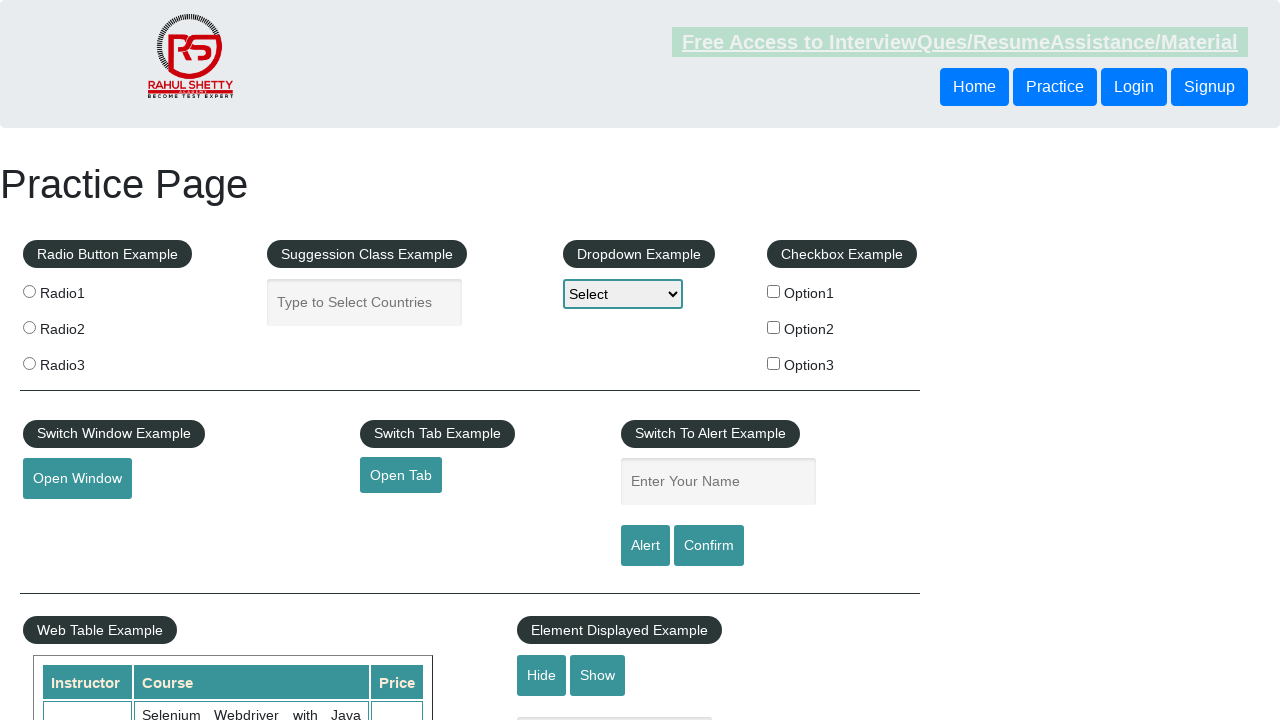

Navigated to automation practice page
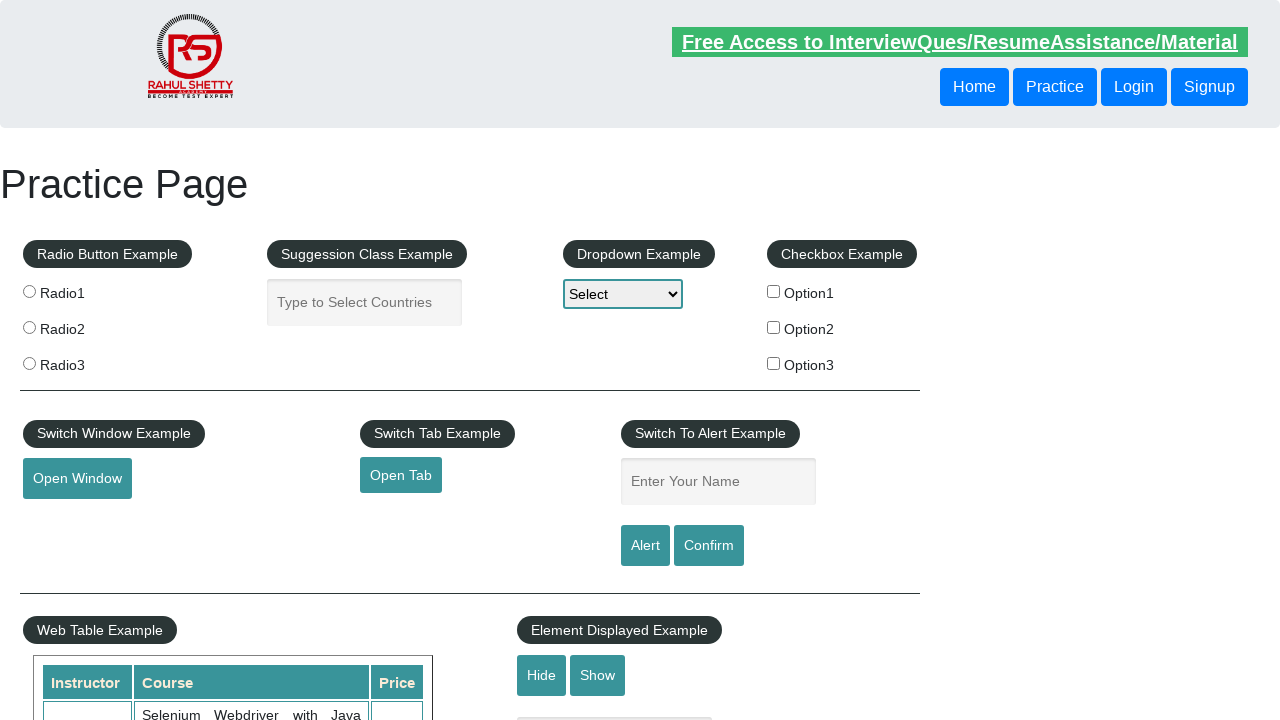

Scrolled down 1500 pixels
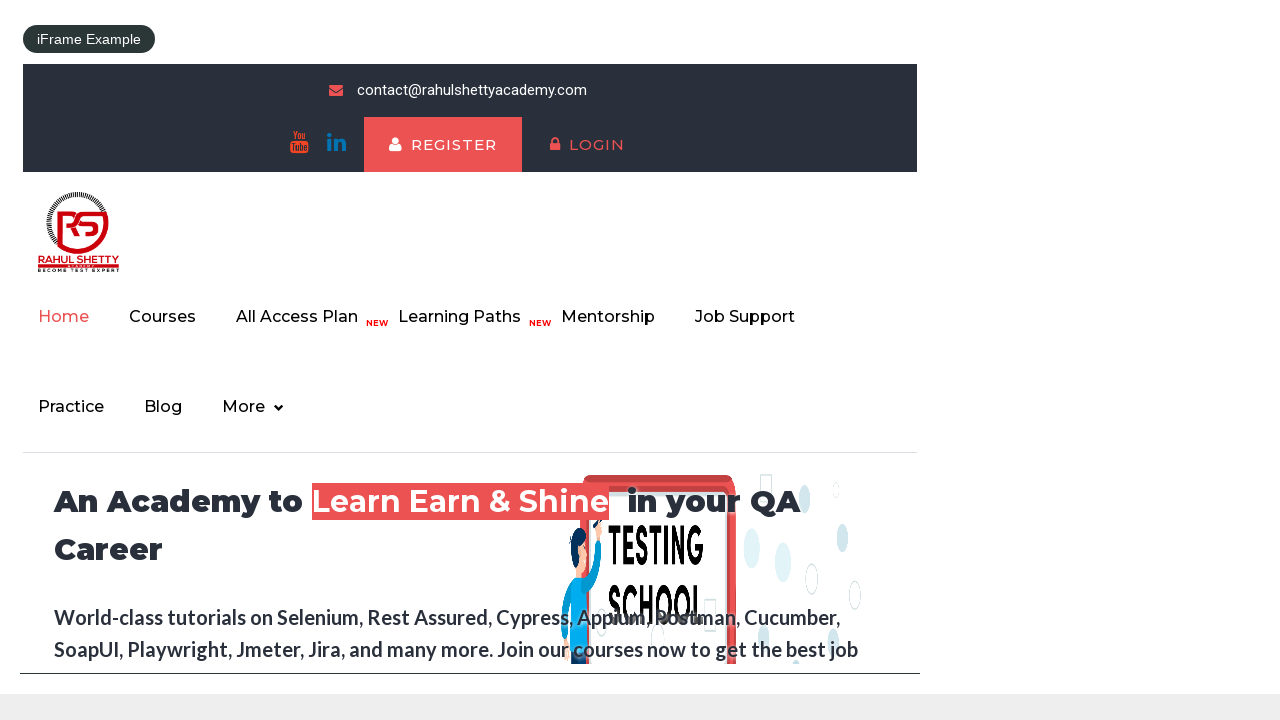

Scrolled to the bottom of the page
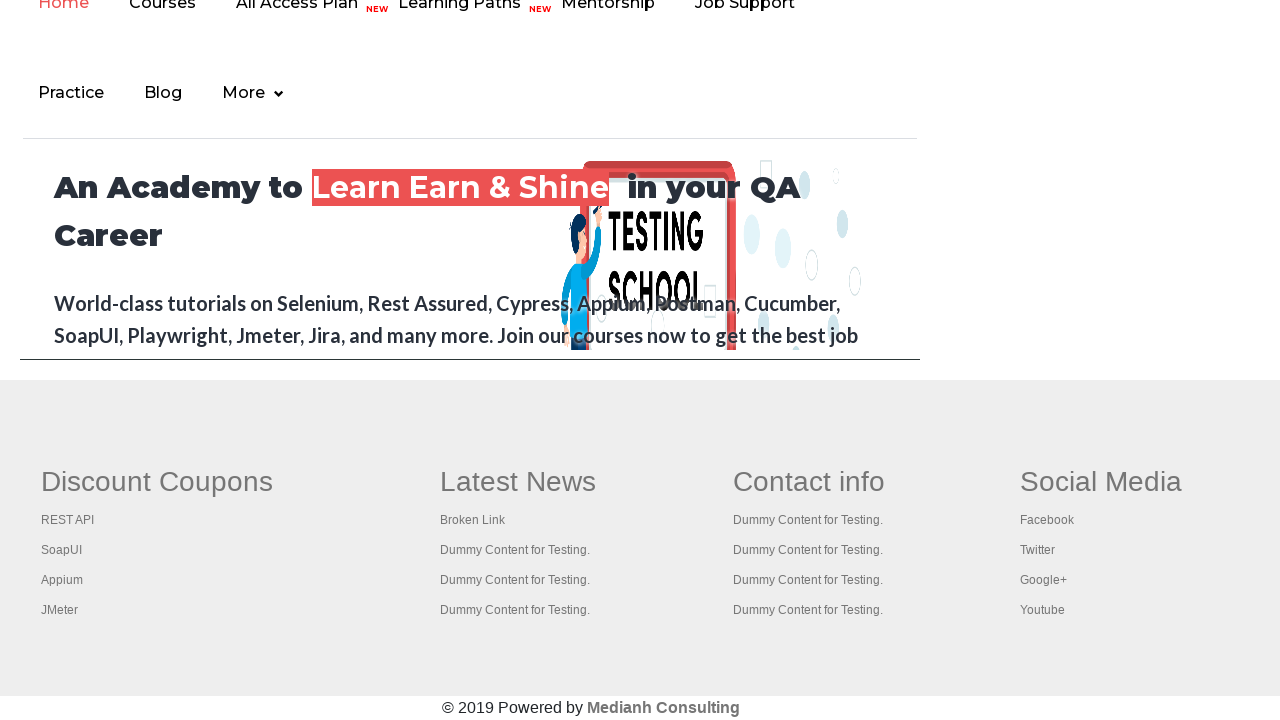

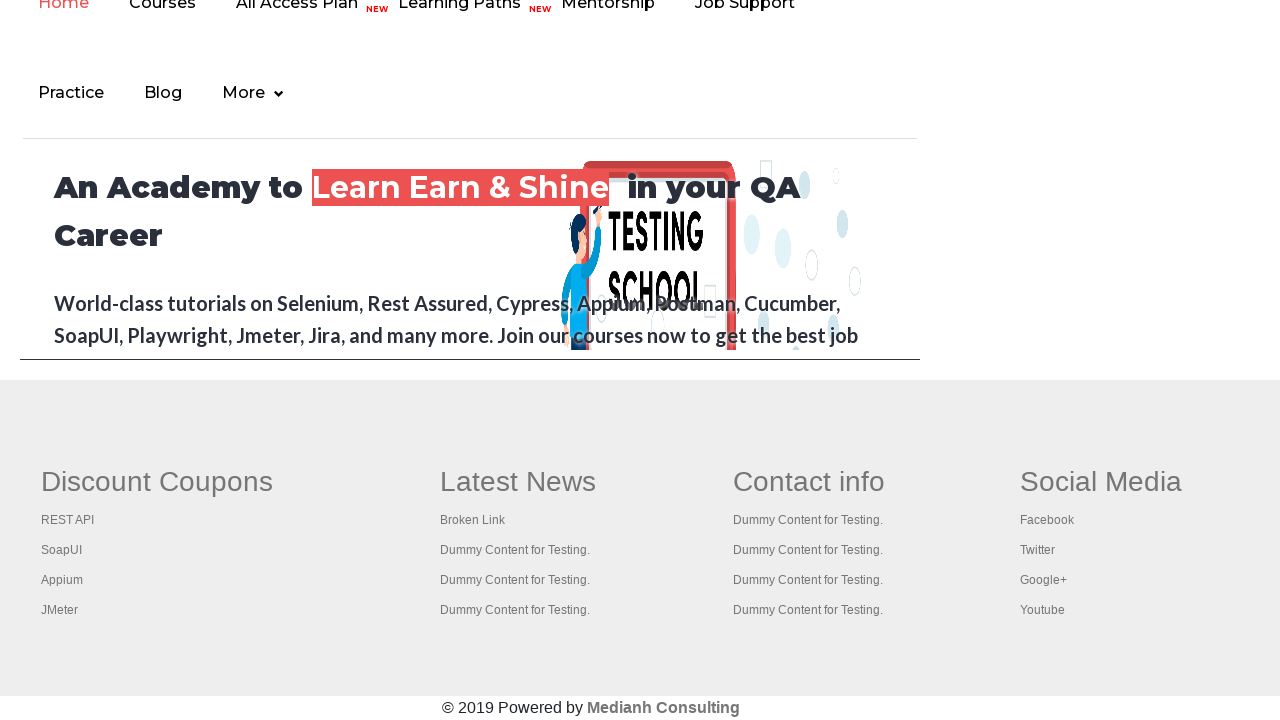